Navigates to a locators example page and verifies that an element with class "unbelievable" does not contain wrong text using assertFalse checks

Starting URL: https://kristinek.github.io/site/examples/locators

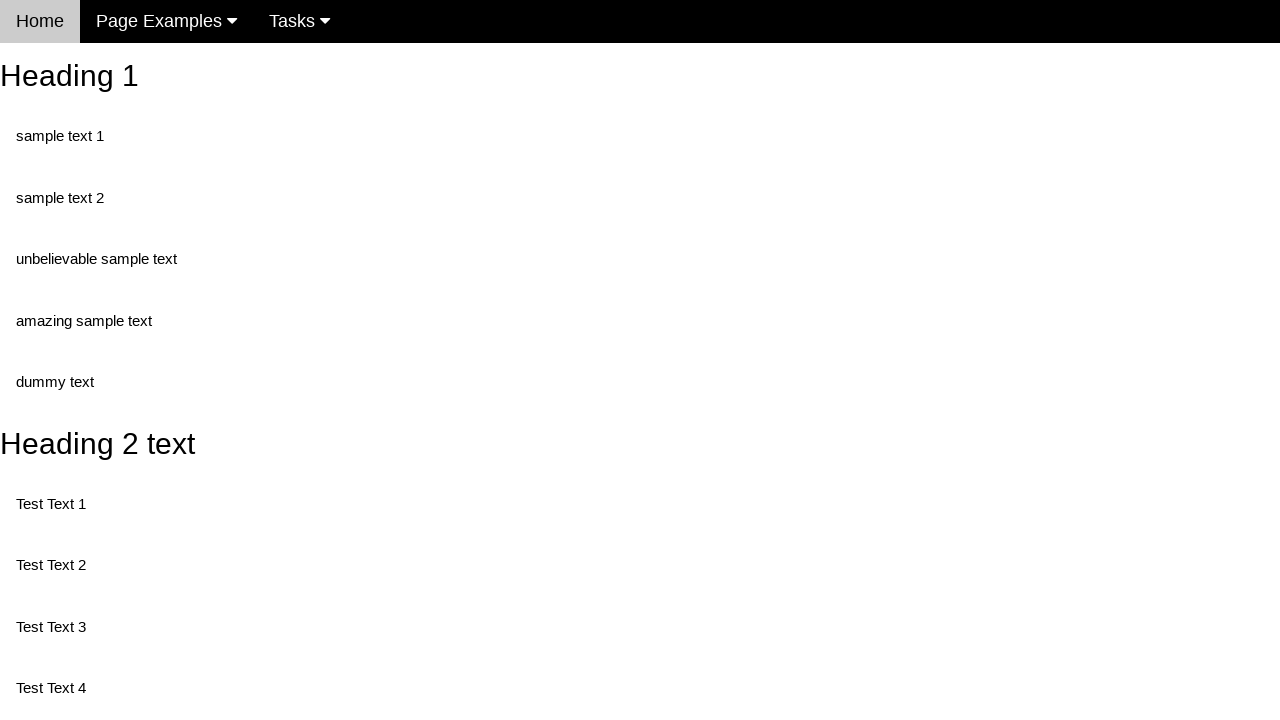

Navigated to locators example page
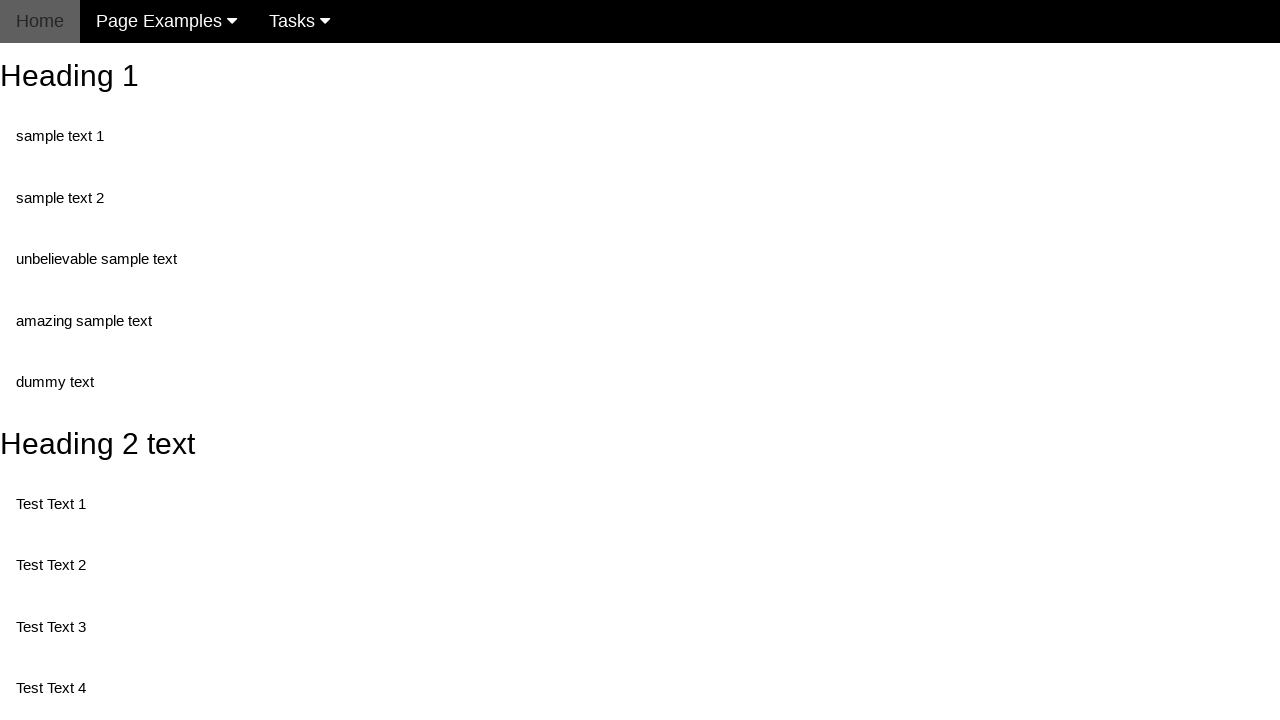

Located element with class 'unbelievable'
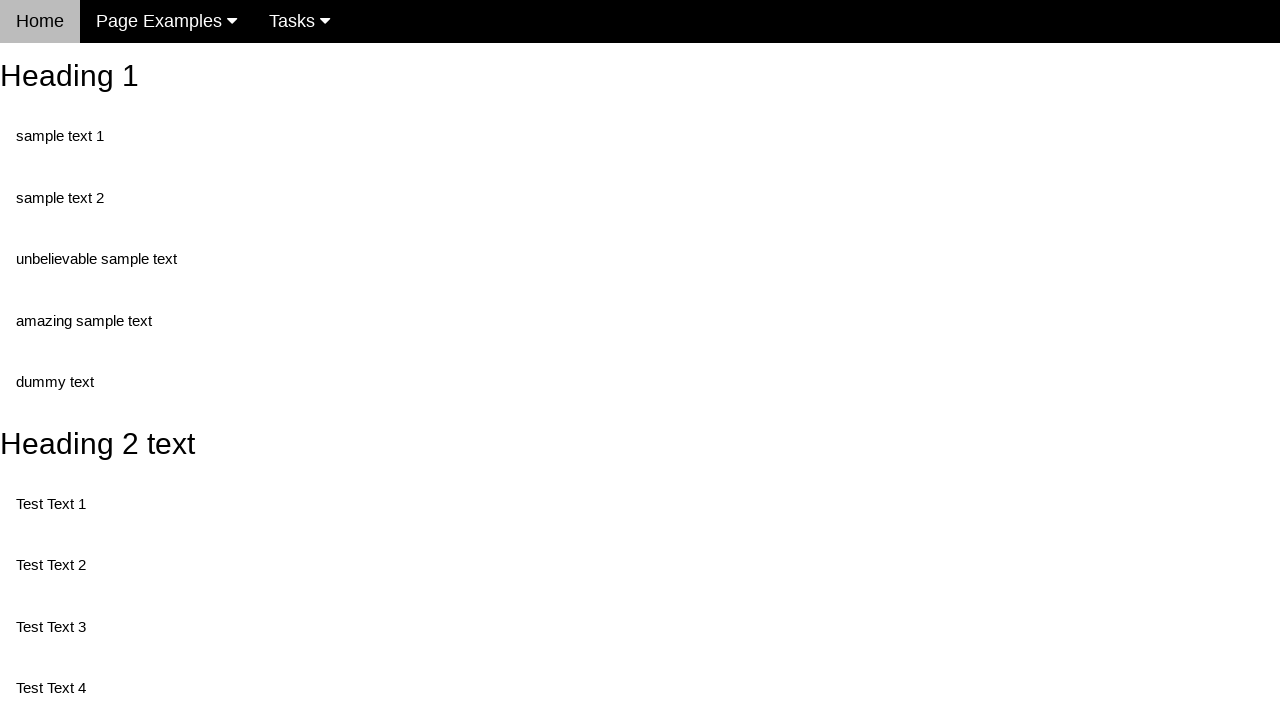

Waited for element with class 'unbelievable' to be visible
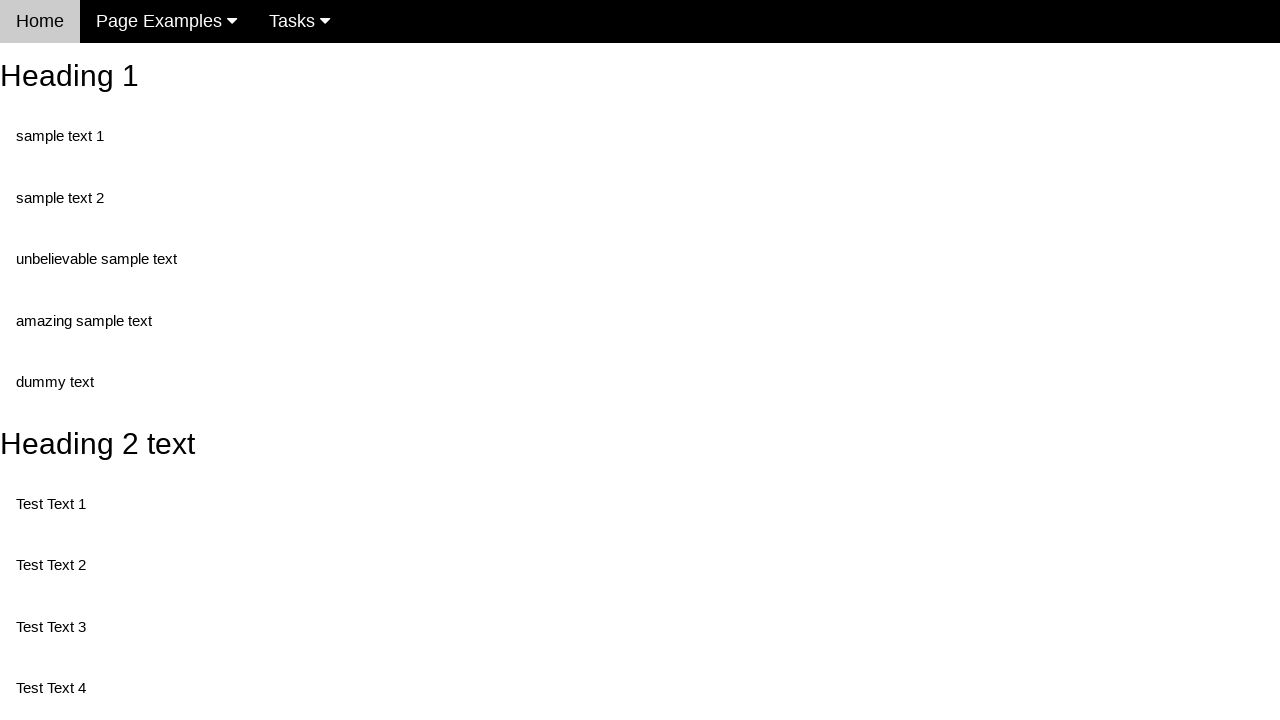

Retrieved element text content: 'unbelievable sample text'
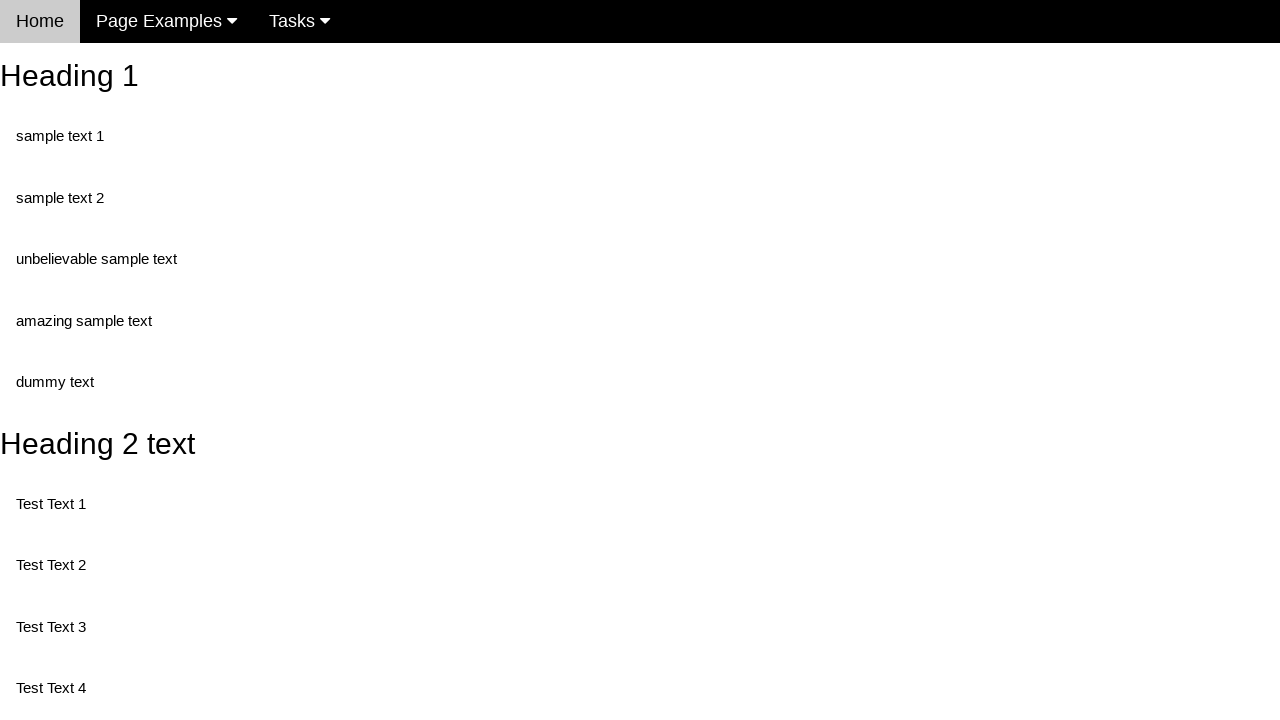

Verified element text equals 'unbelievable sample text'
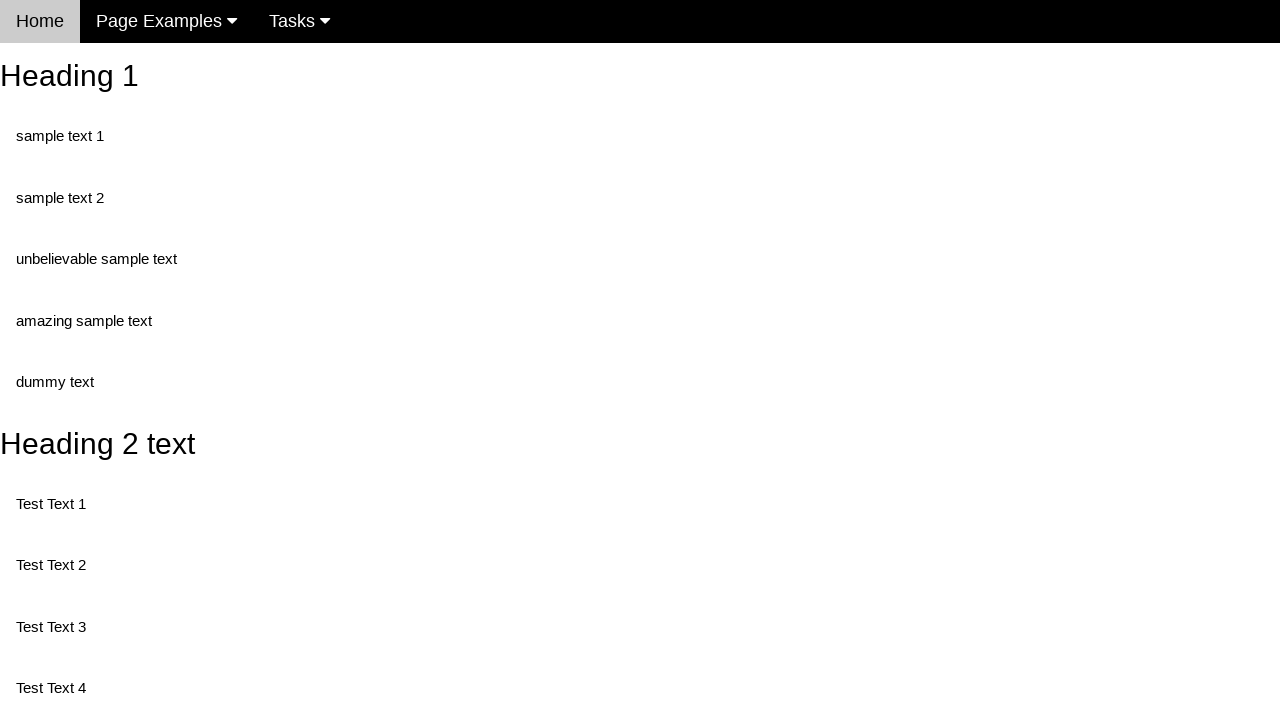

Verified element does not contain 'wrong text'
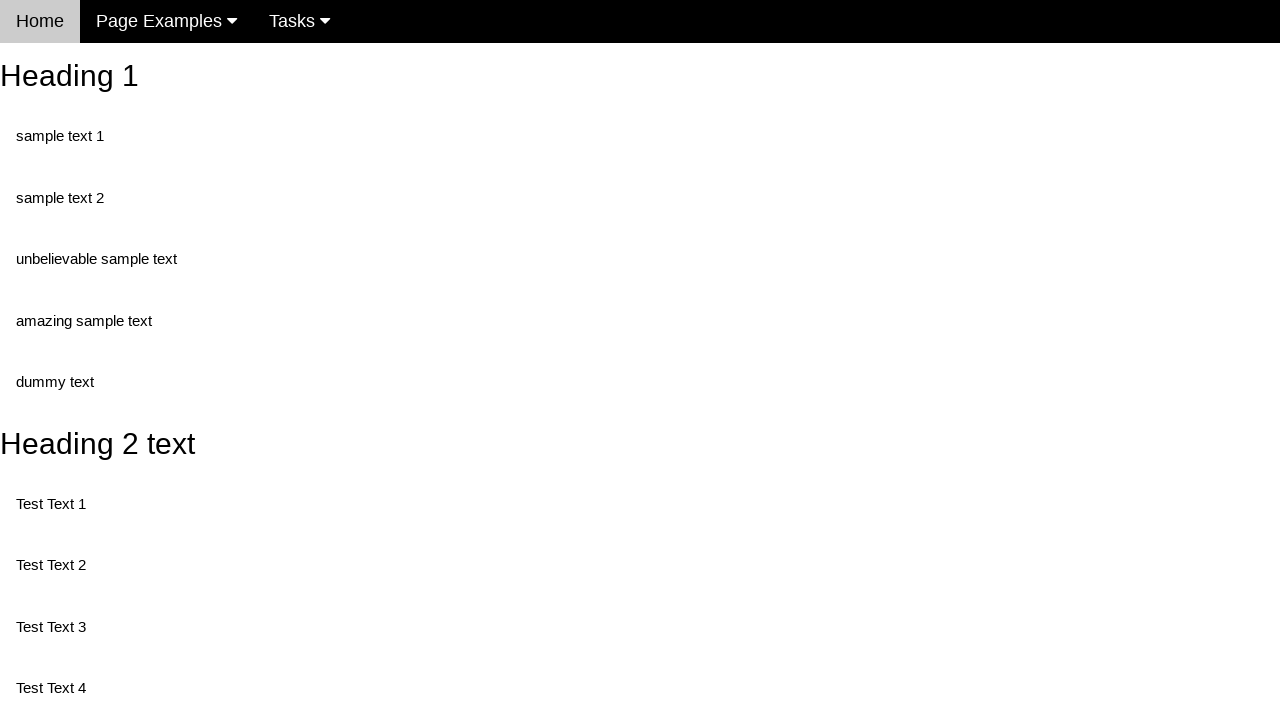

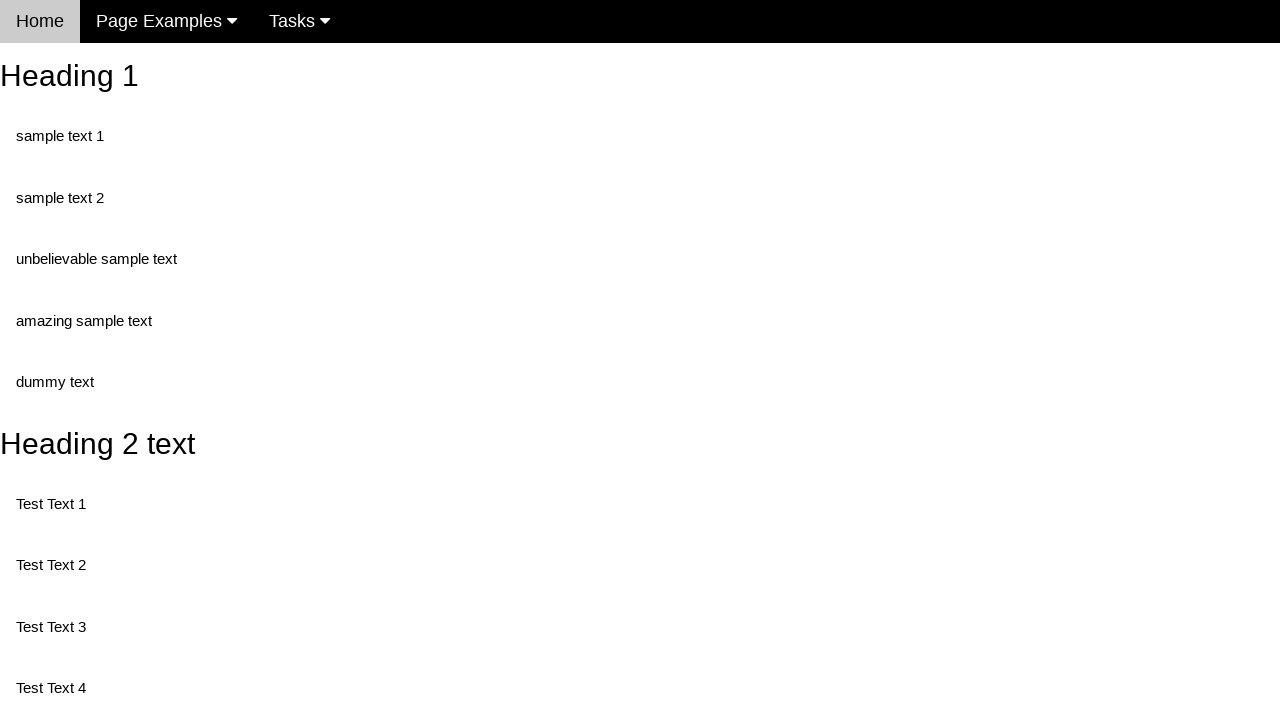